Subscribes to The Skimm newsletter by entering an email and submitting the subscription form

Starting URL: http://www.theskimm.com/

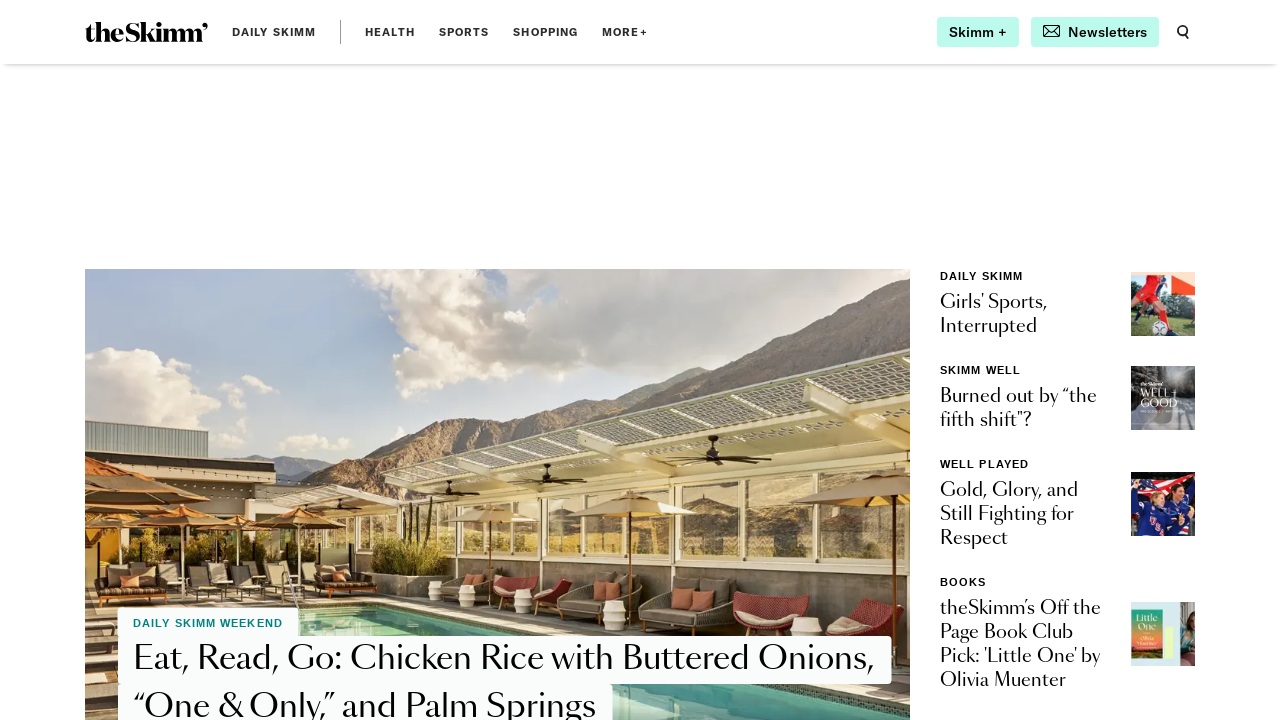

Filled email input with 'skimm_reader55@example.com' on input[name='email']
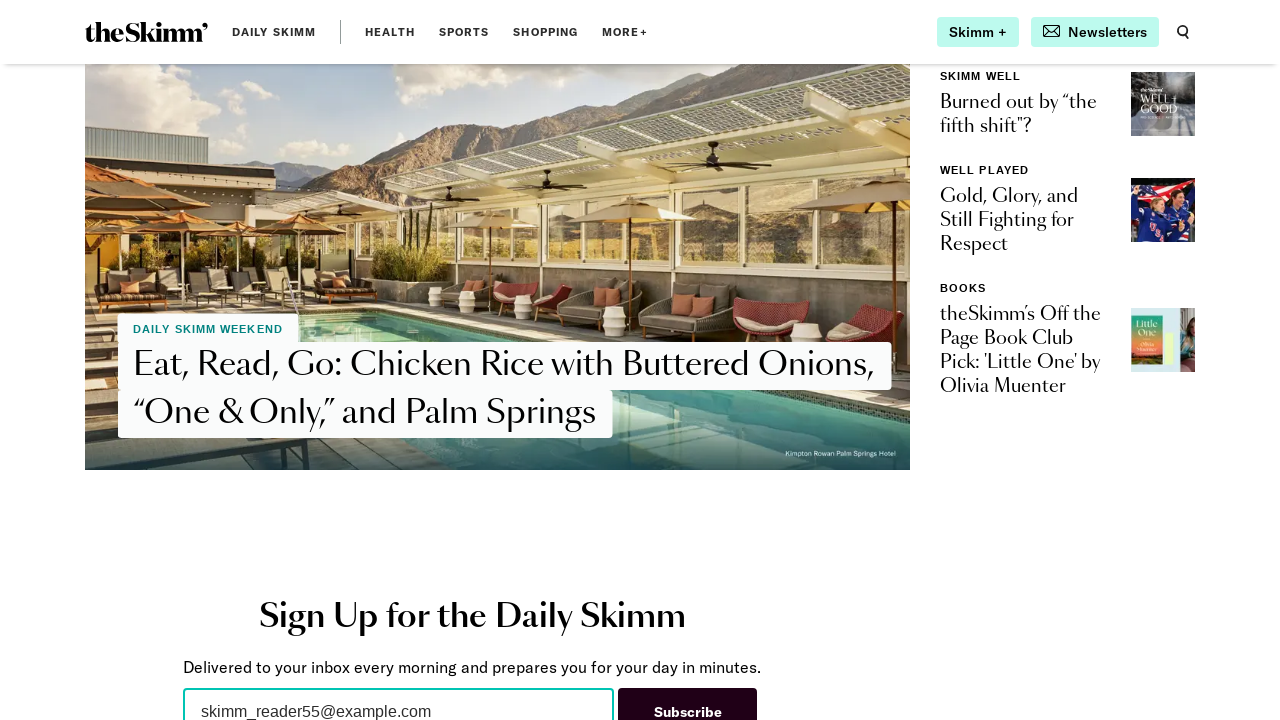

Pressed Enter to submit subscription form on input[name='email']
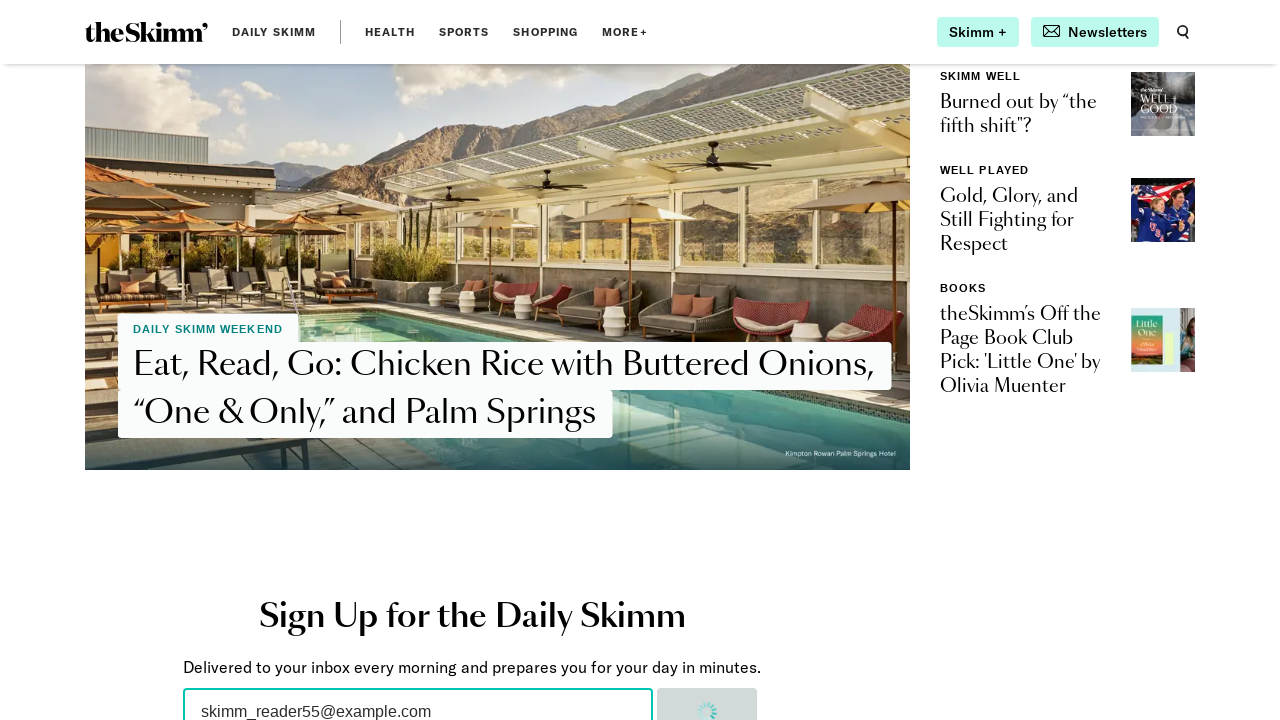

Waited for subscription submission to complete
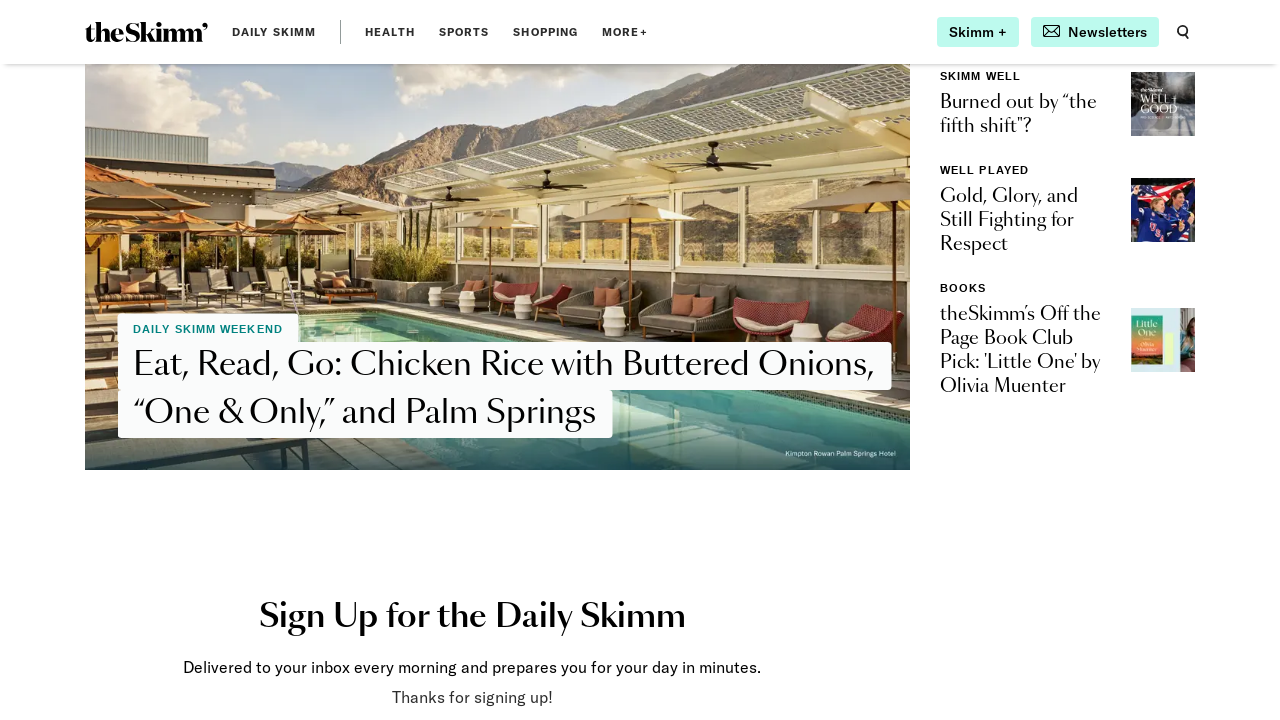

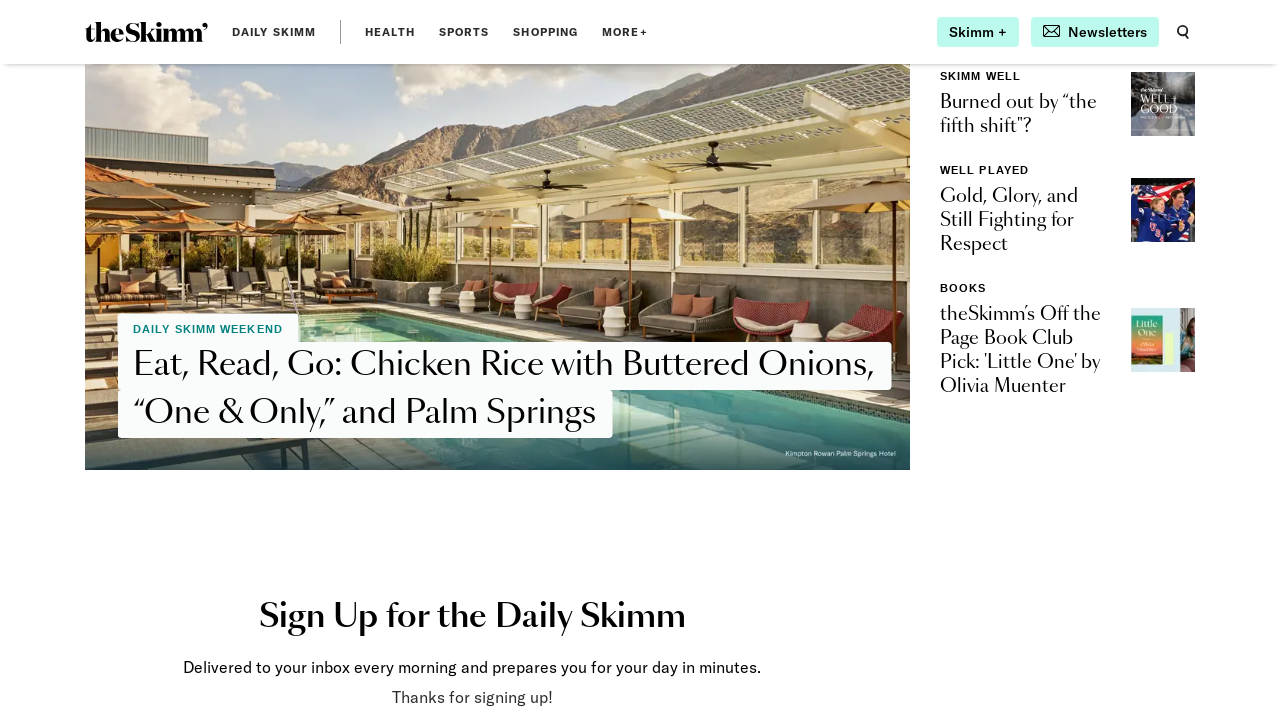